Tests that names with special characters are displayed correctly in the list

Starting URL: https://tc-1-final-parte1.vercel.app/tabelaCadastro.html

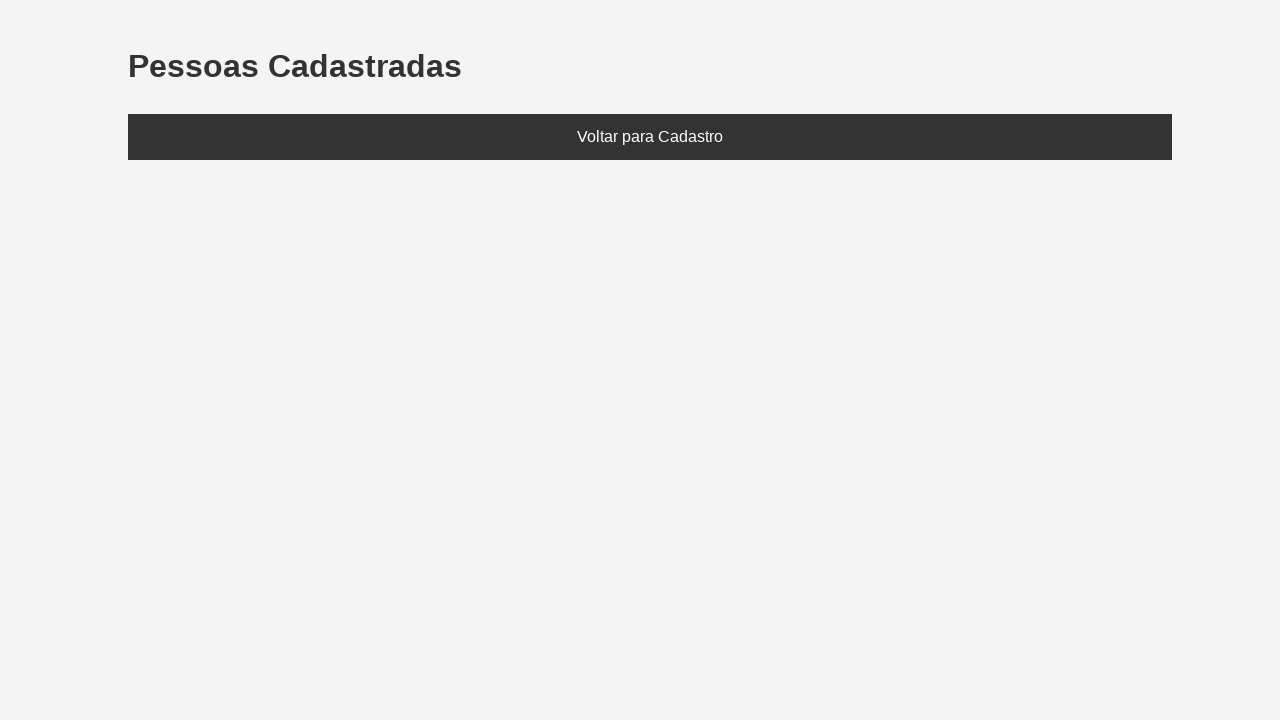

Set localStorage with name containing special characters 'José@#$%'
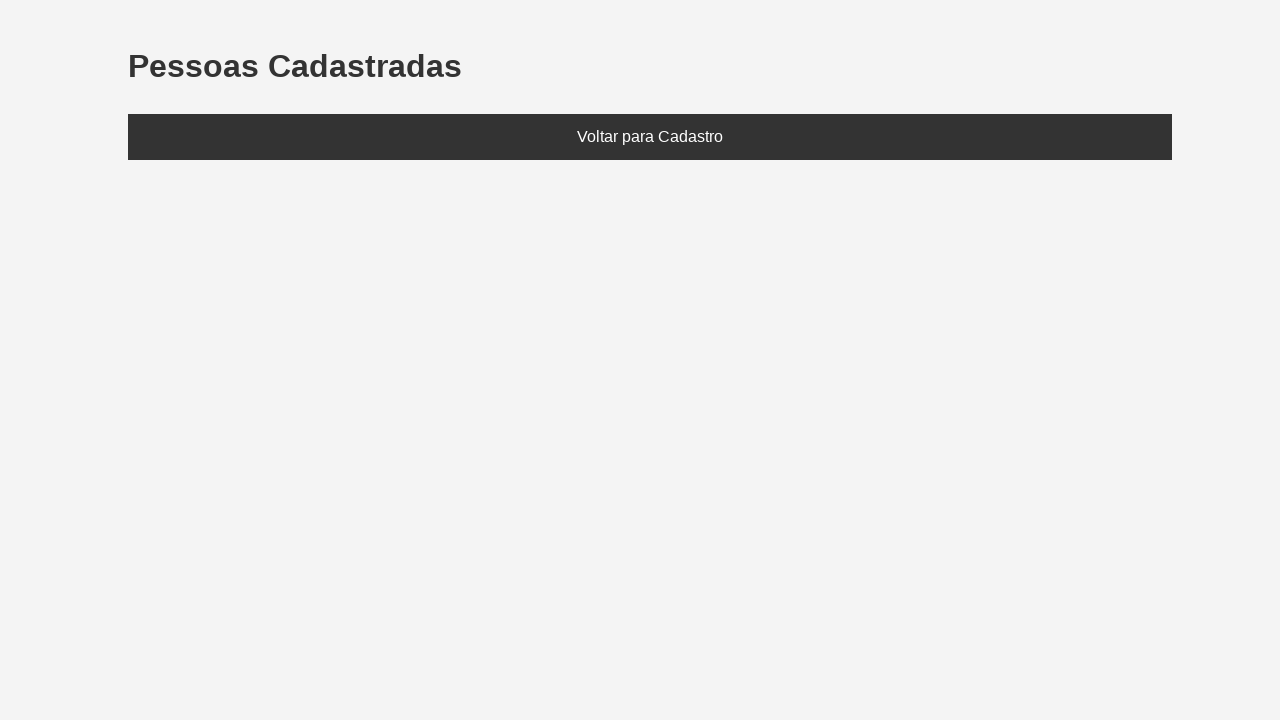

Reloaded page to display stored data
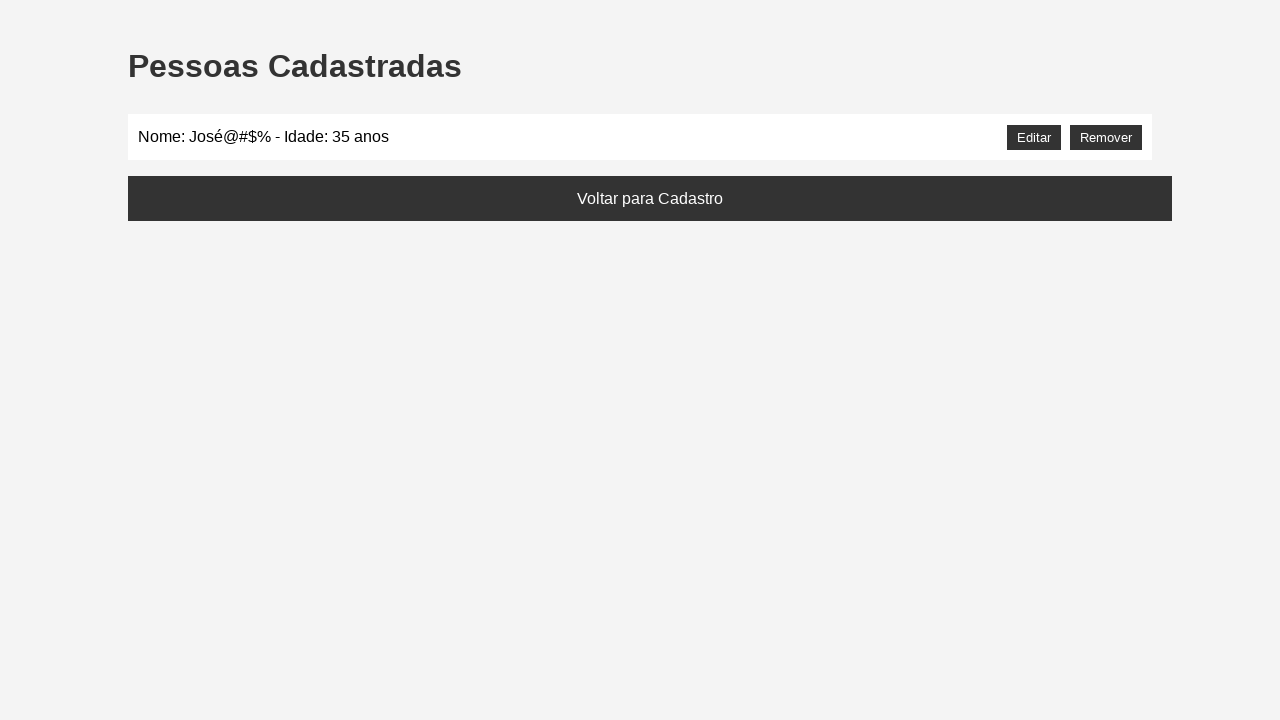

Located the people list element (#listaPessoas)
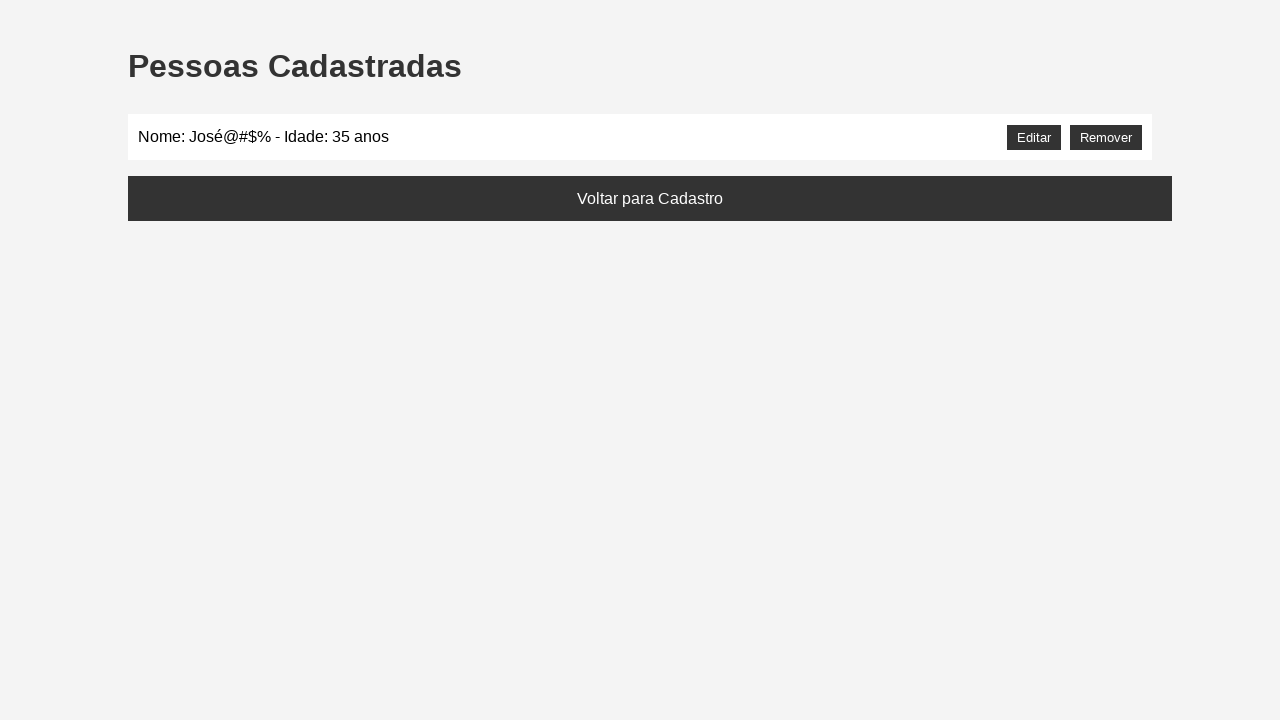

Verified that special characters 'José@#$%' are displayed correctly in the list
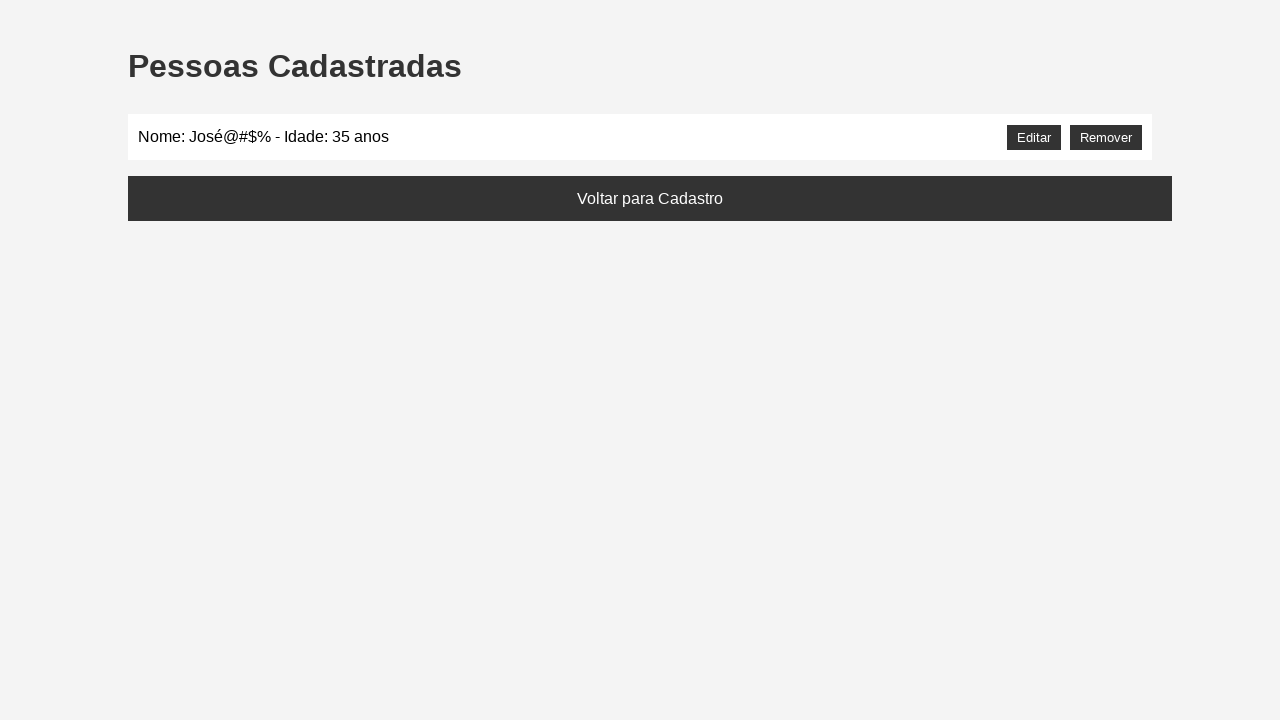

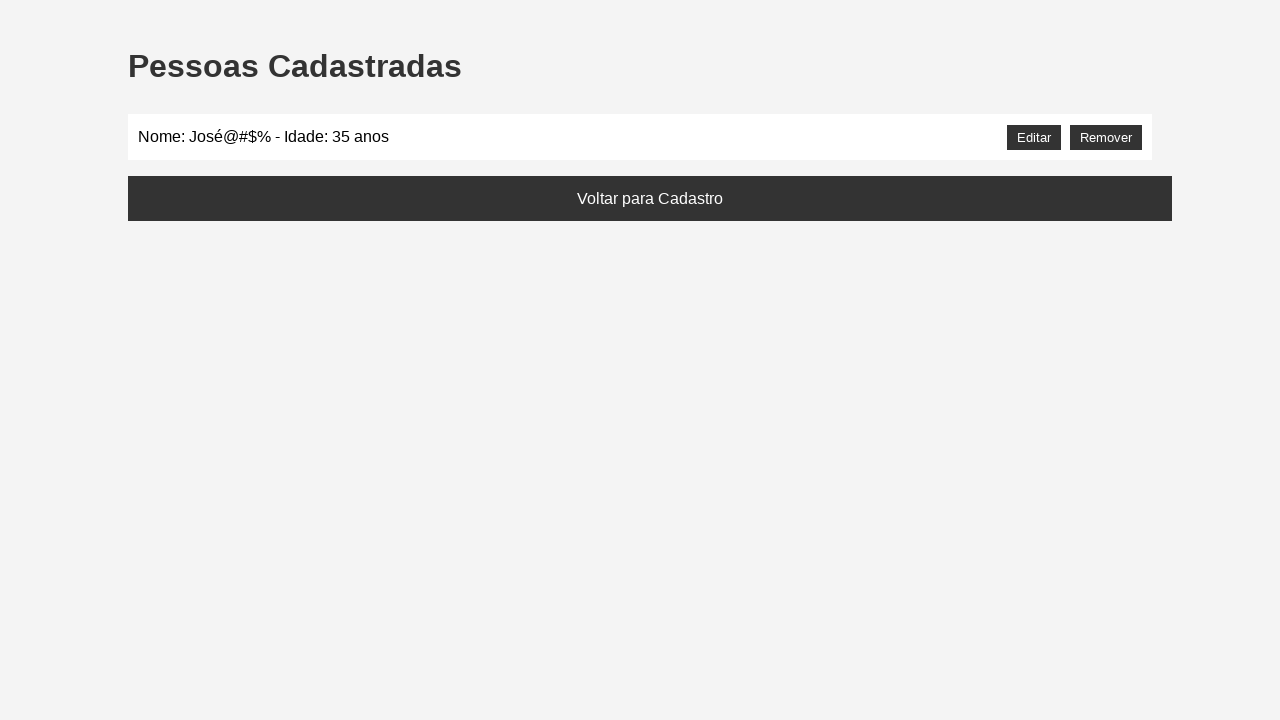